Tests dropdown menu functionality by clicking on the dropdown button and selecting the autocomplete option

Starting URL: http://formy-project.herokuapp.com/dropdown

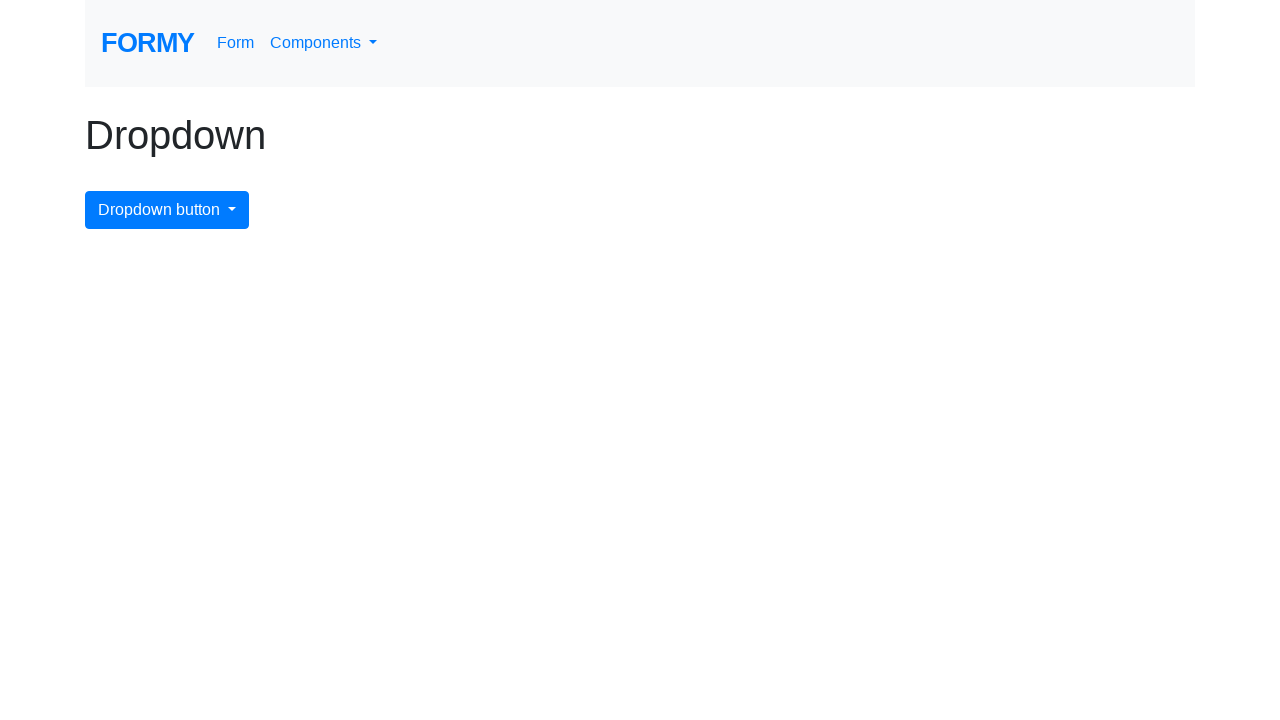

Clicked dropdown menu button to open it at (167, 210) on #dropdownMenuButton
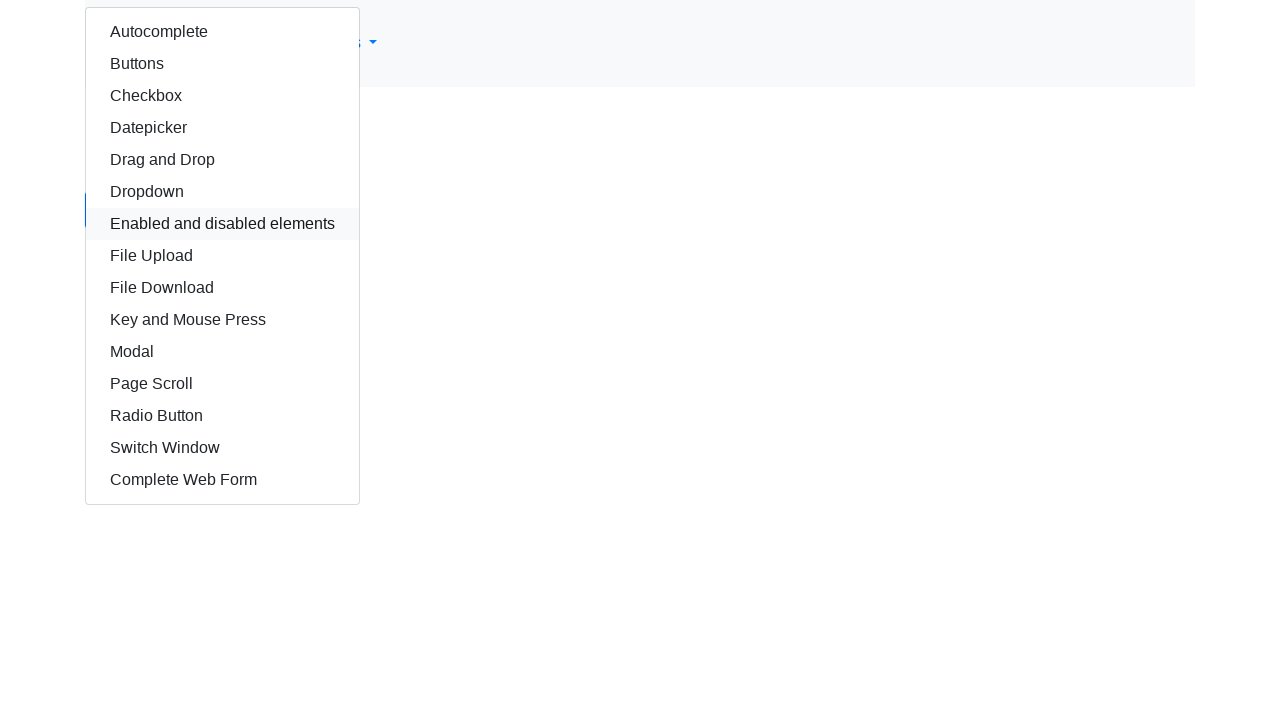

Clicked autocomplete option from dropdown menu at (222, 32) on #autocomplete
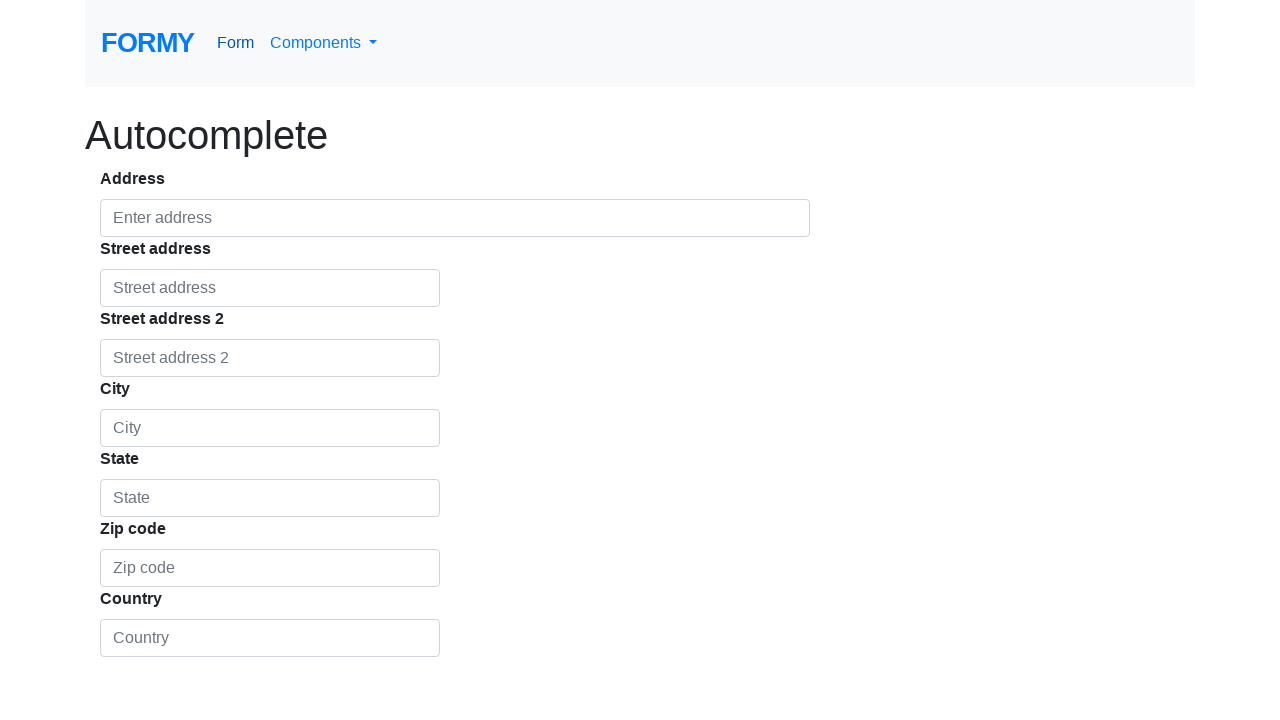

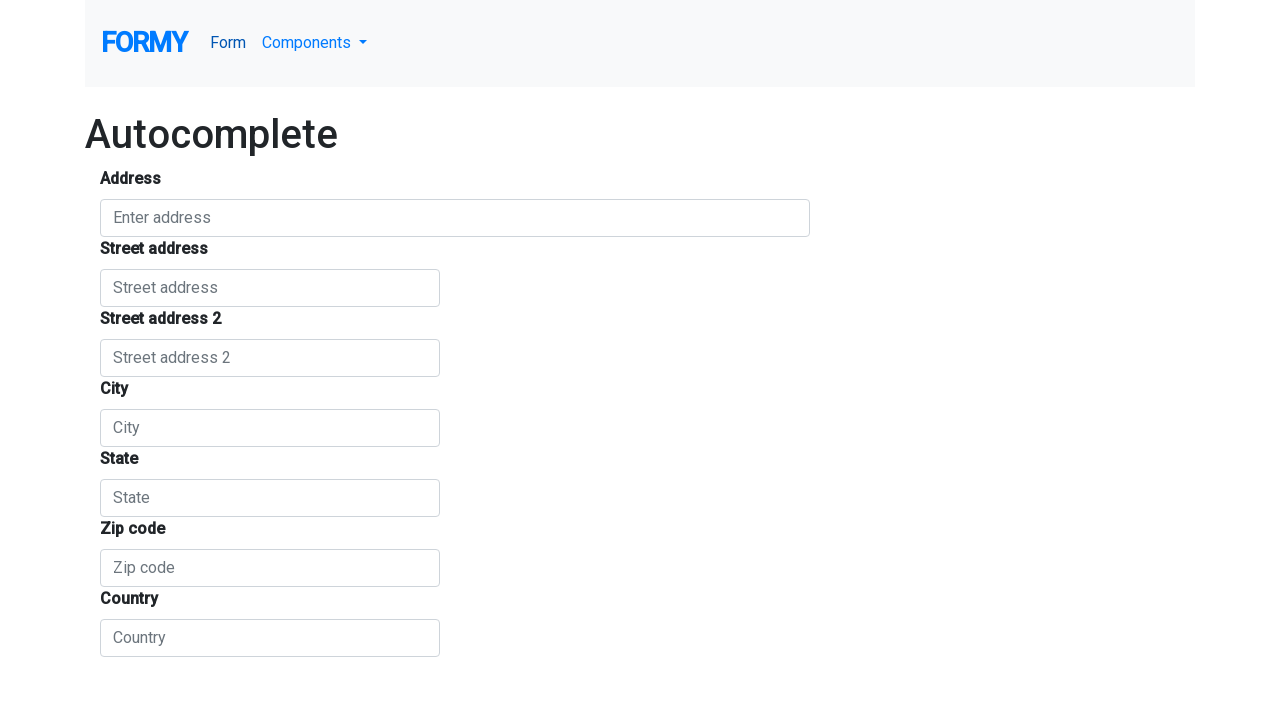